Navigates to the OrangeHRM demo site and waits for the page to load completely.

Starting URL: https://opensource-demo.orangehrmlive.com/

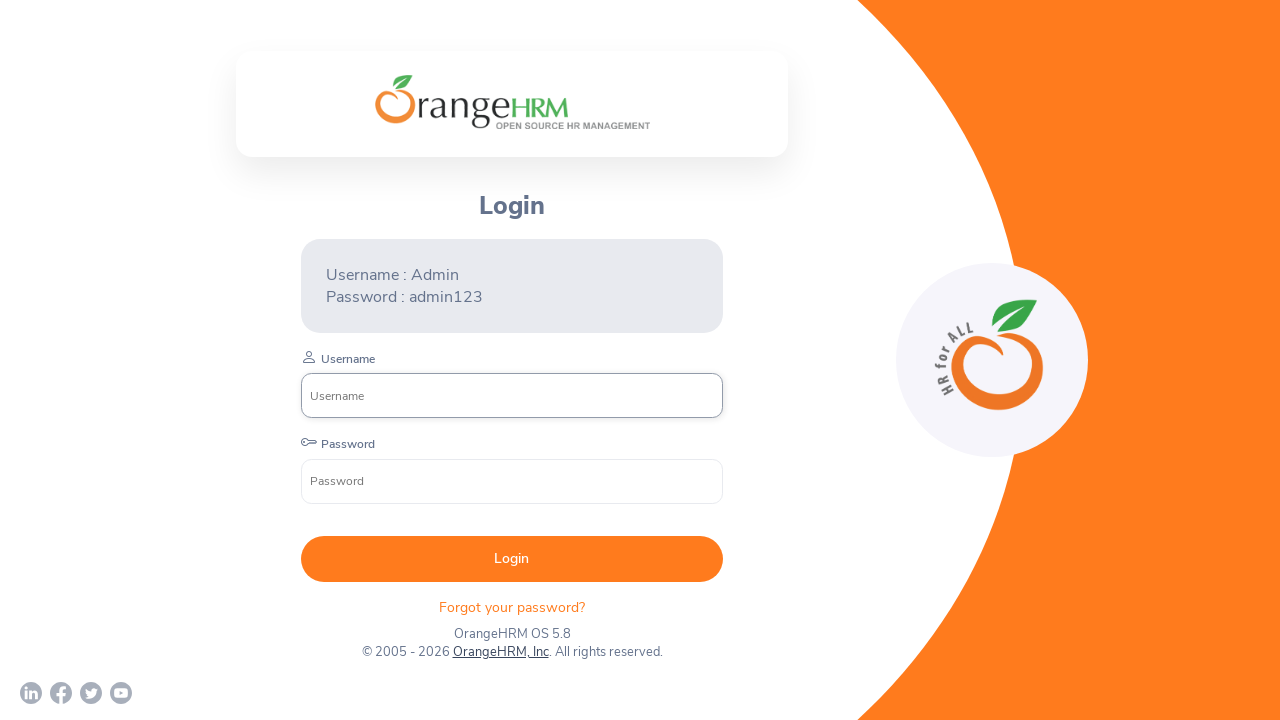

Navigated to OrangeHRM demo site
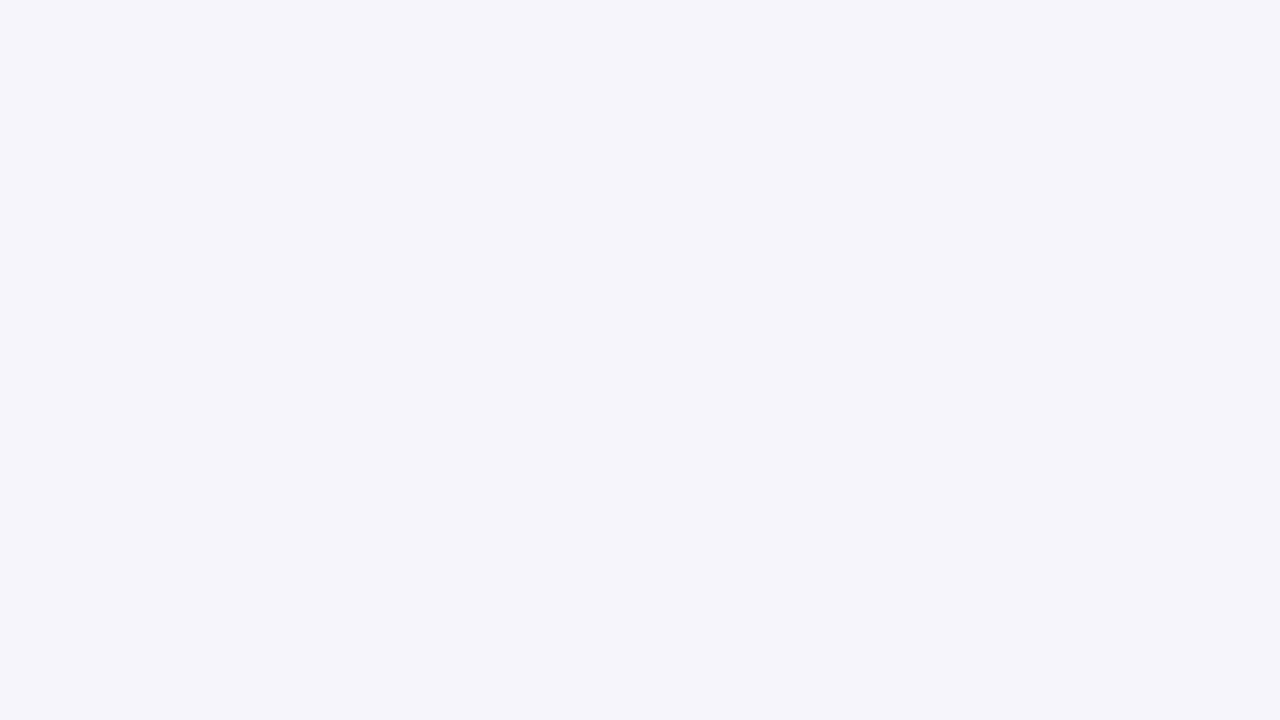

Page loaded completely and login form is visible
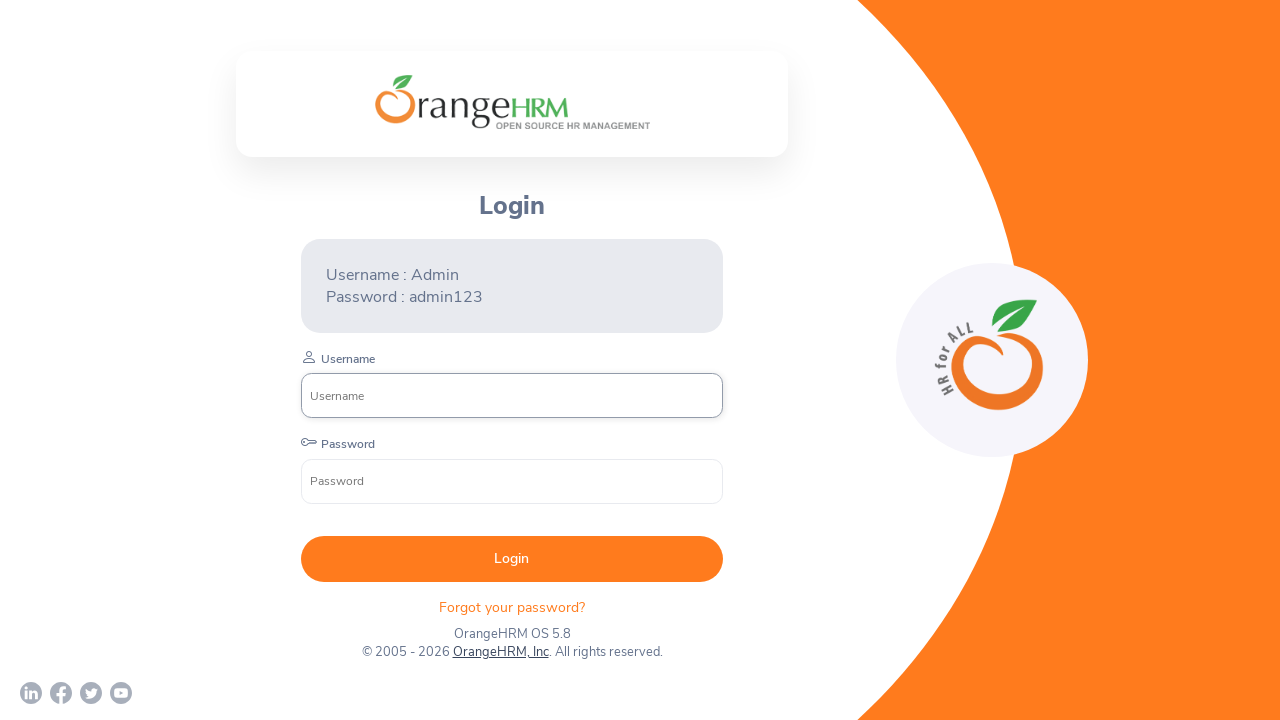

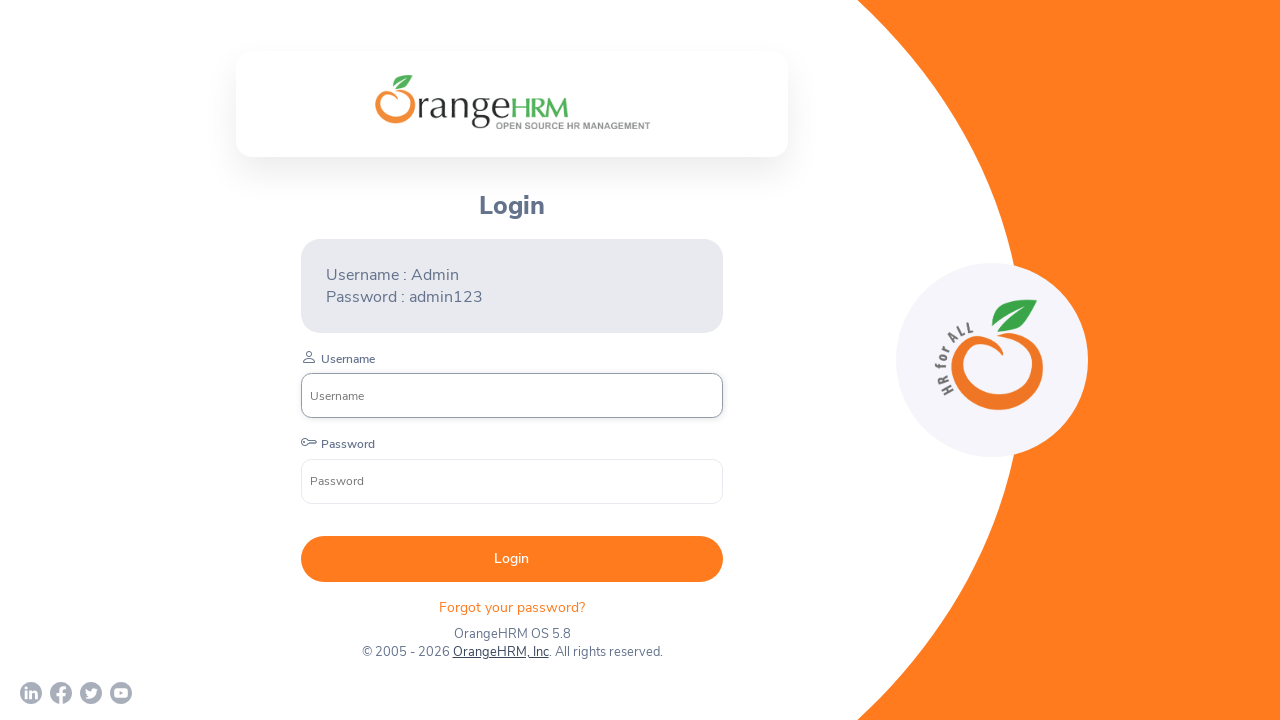